Tests editing a todo item by double-clicking, changing the text, and pressing Enter

Starting URL: https://demo.playwright.dev/todomvc

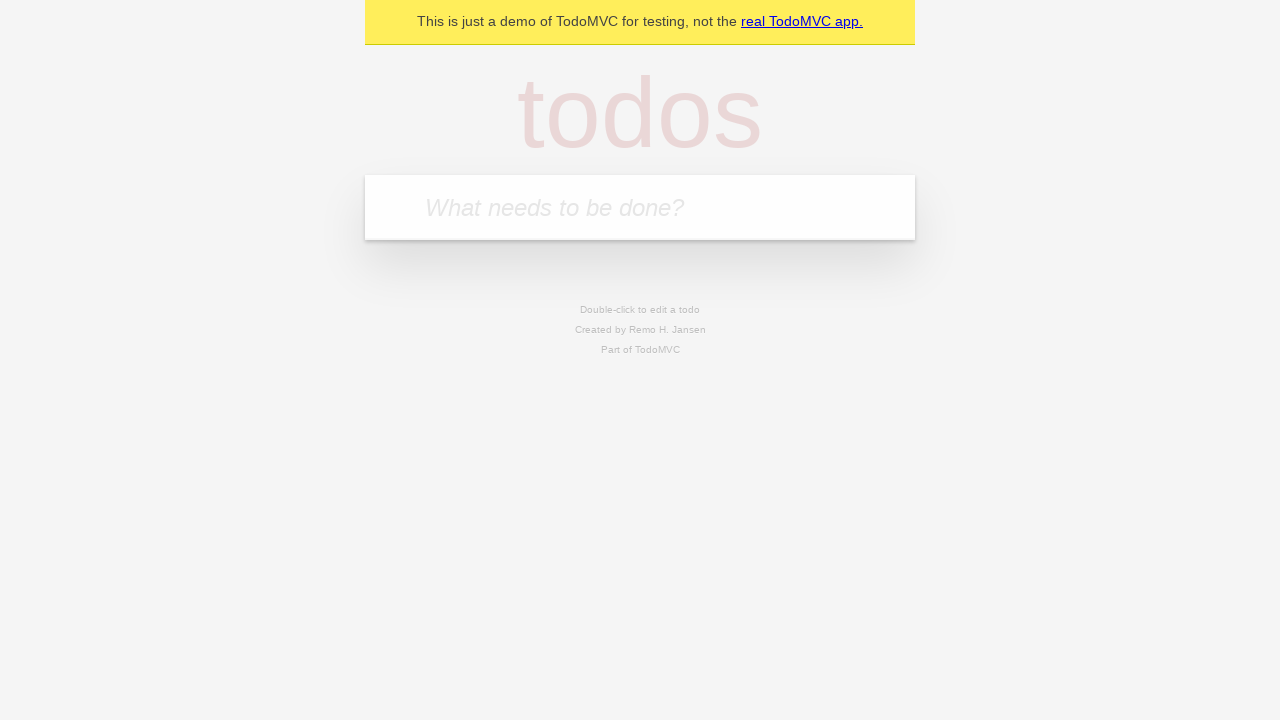

Filled input field with 'buy some cheese' on internal:attr=[placeholder="What needs to be done?"i]
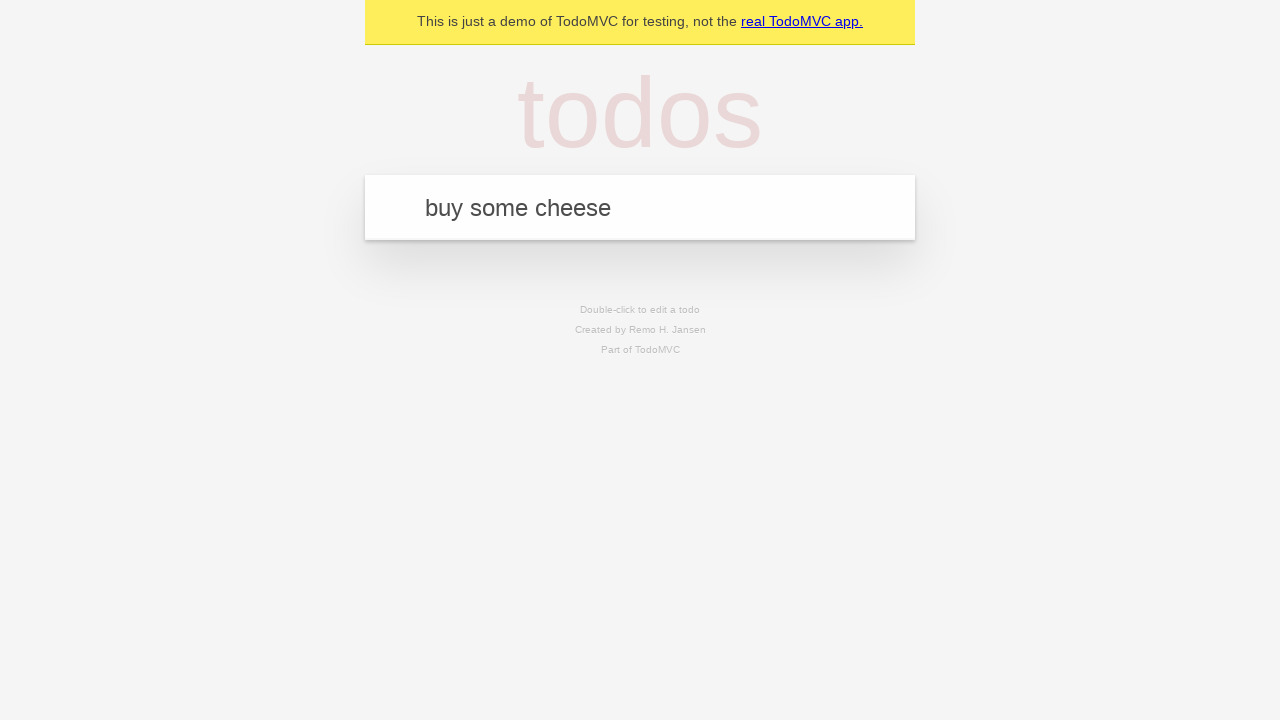

Pressed Enter to create first todo item on internal:attr=[placeholder="What needs to be done?"i]
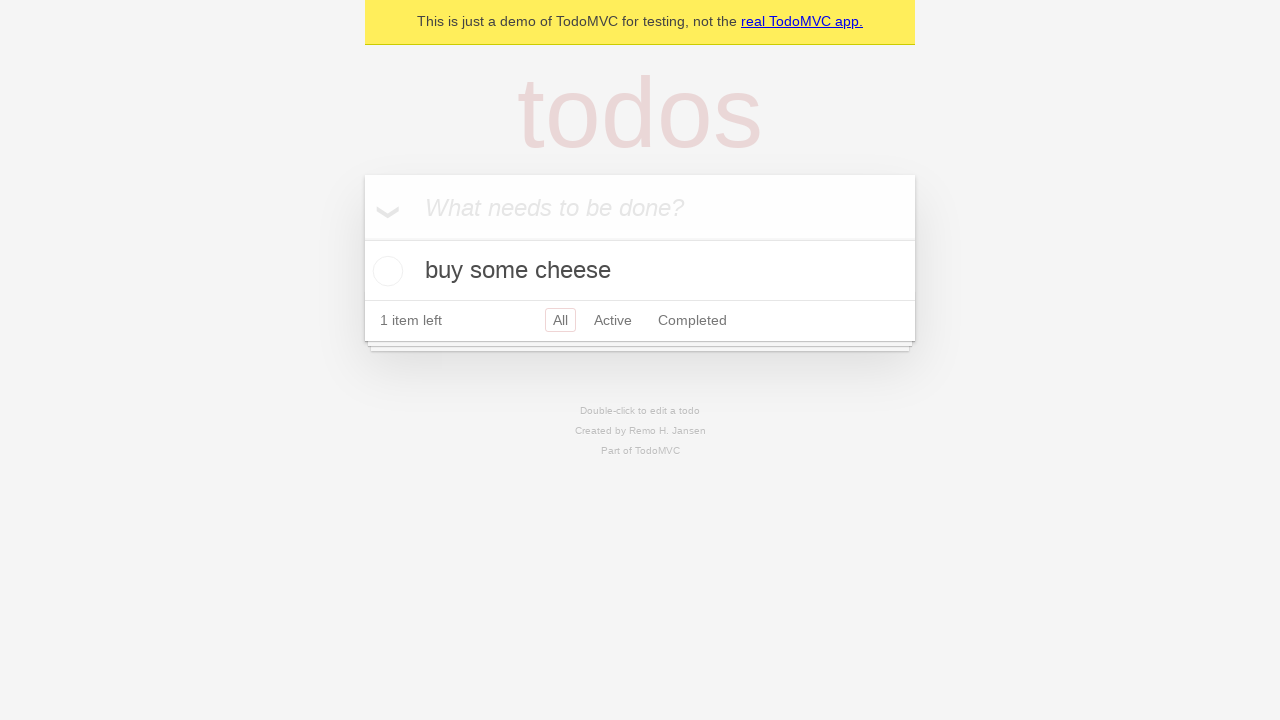

Filled input field with 'feed the cat' on internal:attr=[placeholder="What needs to be done?"i]
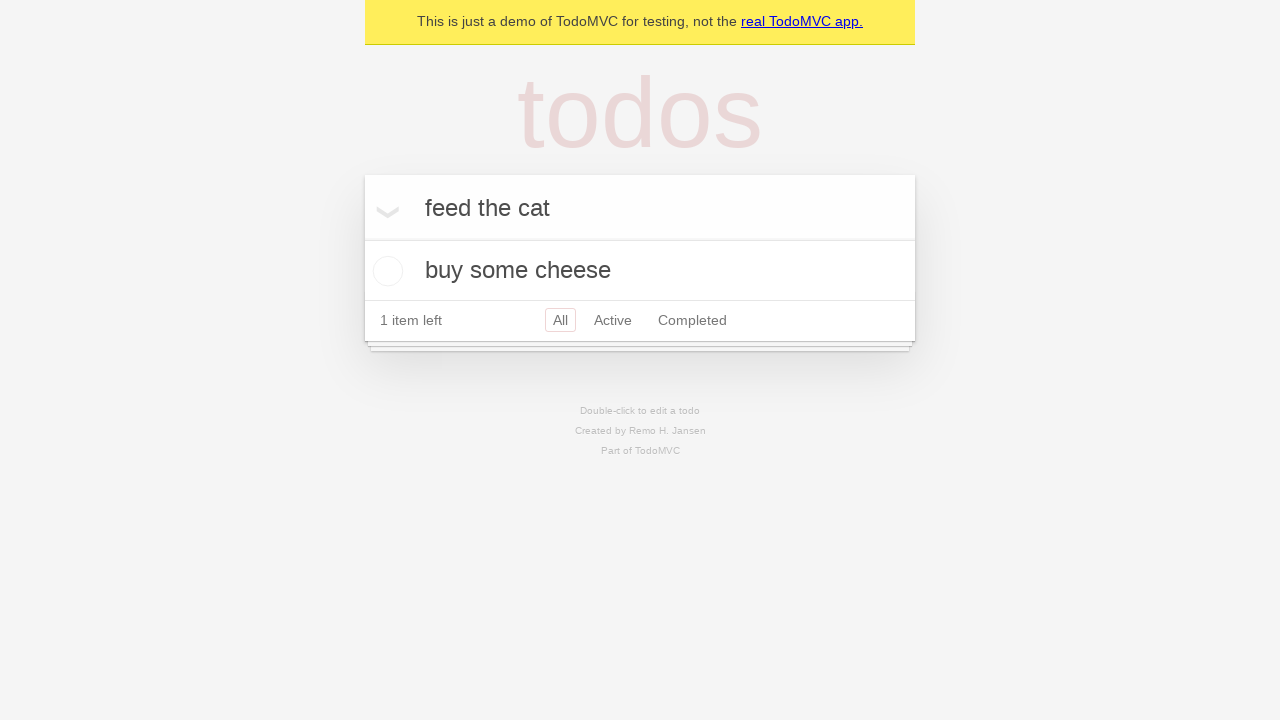

Pressed Enter to create second todo item on internal:attr=[placeholder="What needs to be done?"i]
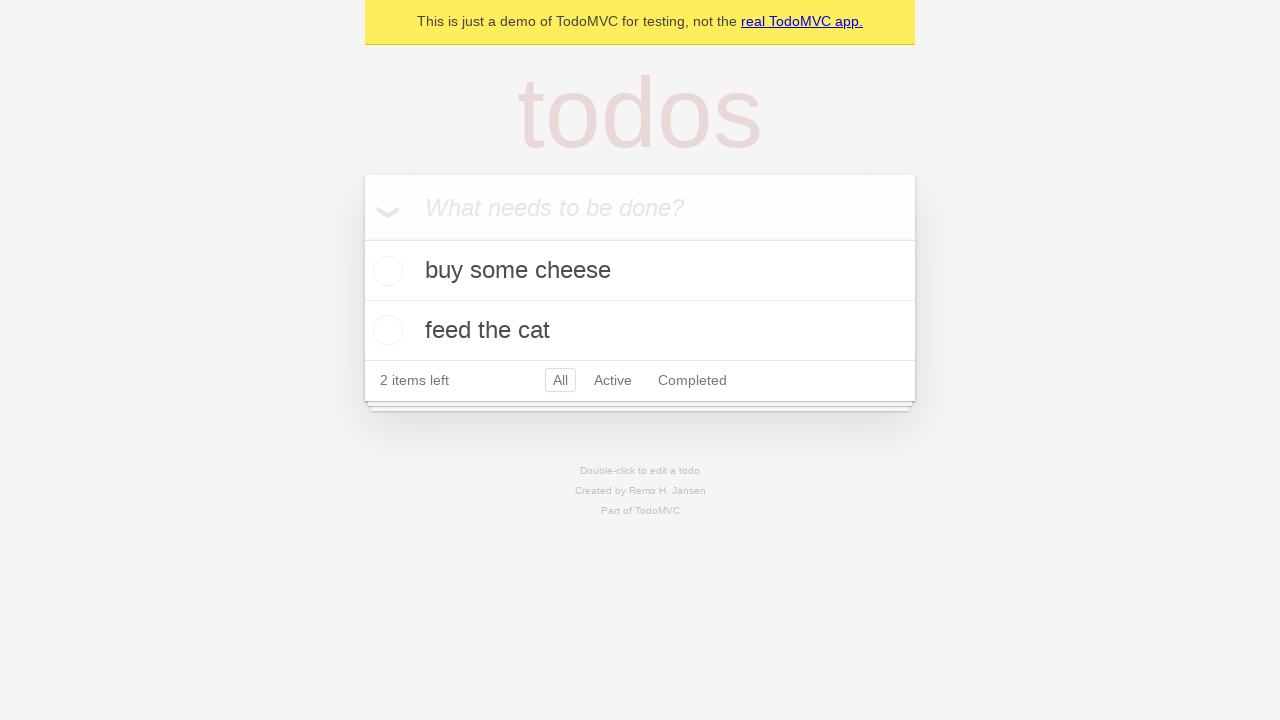

Filled input field with 'book a doctors appointment' on internal:attr=[placeholder="What needs to be done?"i]
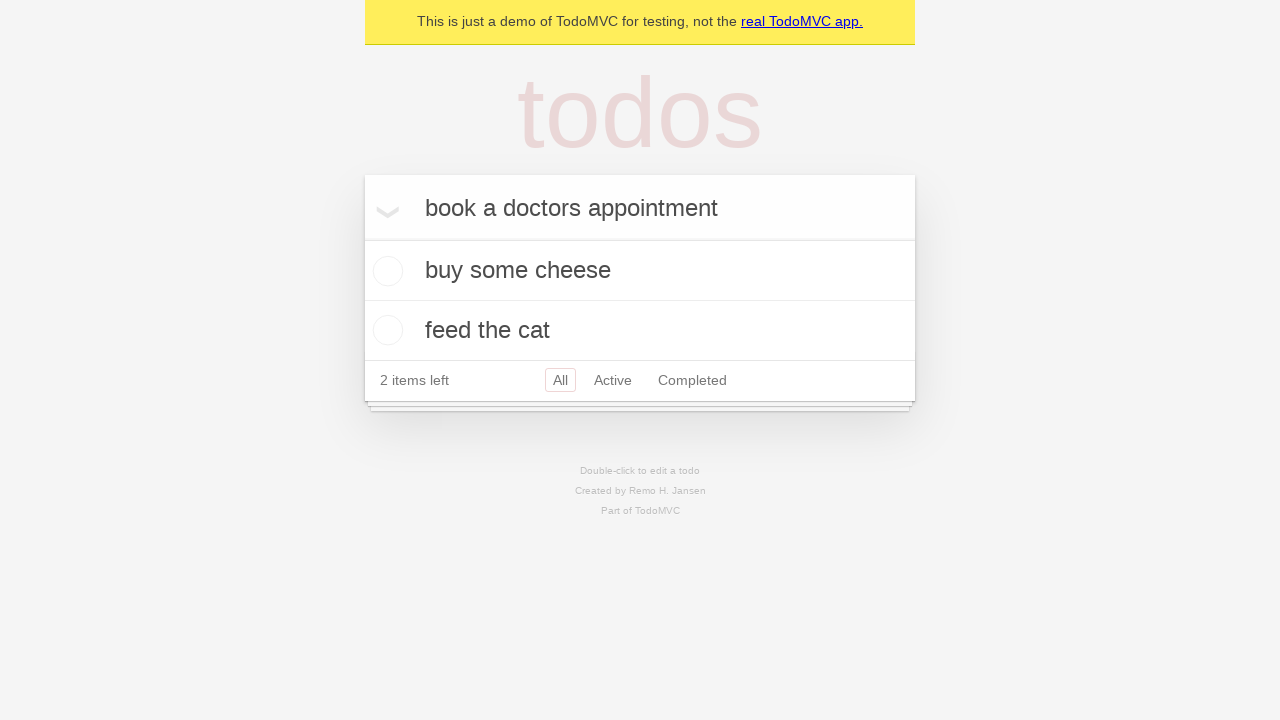

Pressed Enter to create third todo item on internal:attr=[placeholder="What needs to be done?"i]
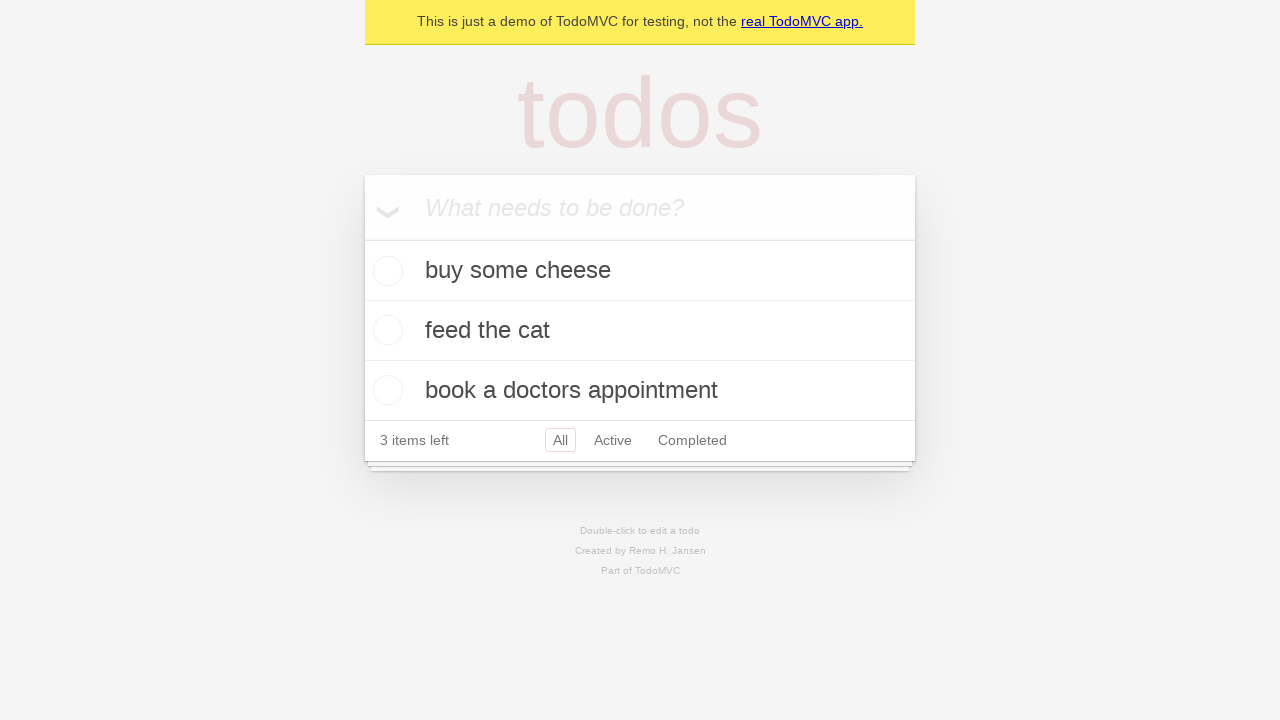

Double-clicked second todo item to enter edit mode at (640, 331) on internal:testid=[data-testid="todo-item"s] >> nth=1
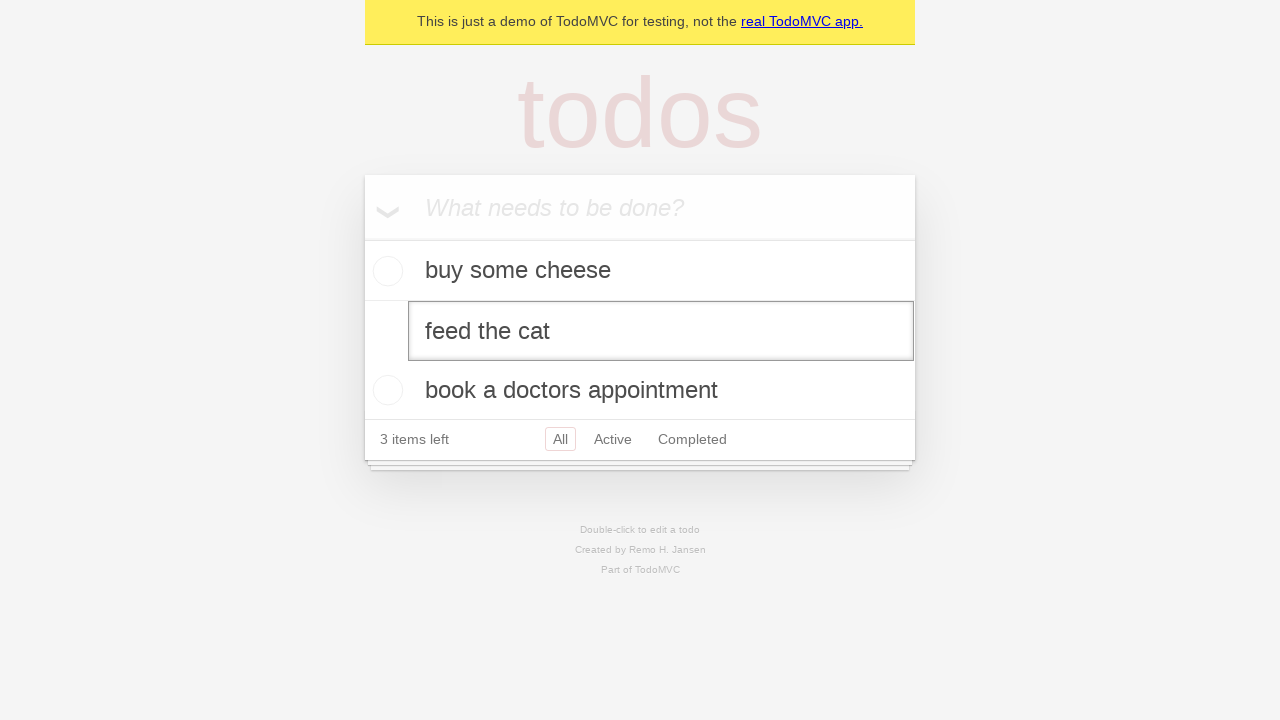

Changed todo text to 'buy some sausages' on internal:testid=[data-testid="todo-item"s] >> nth=1 >> internal:role=textbox[nam
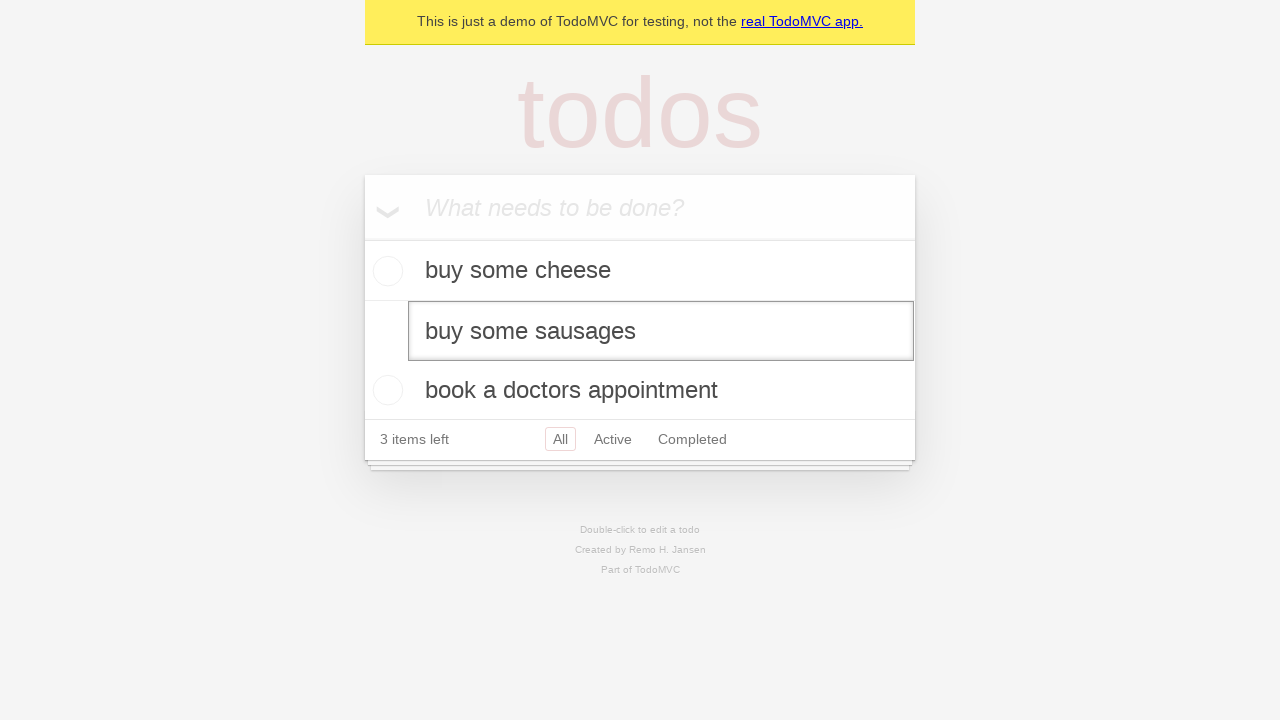

Pressed Enter to save edited todo item on internal:testid=[data-testid="todo-item"s] >> nth=1 >> internal:role=textbox[nam
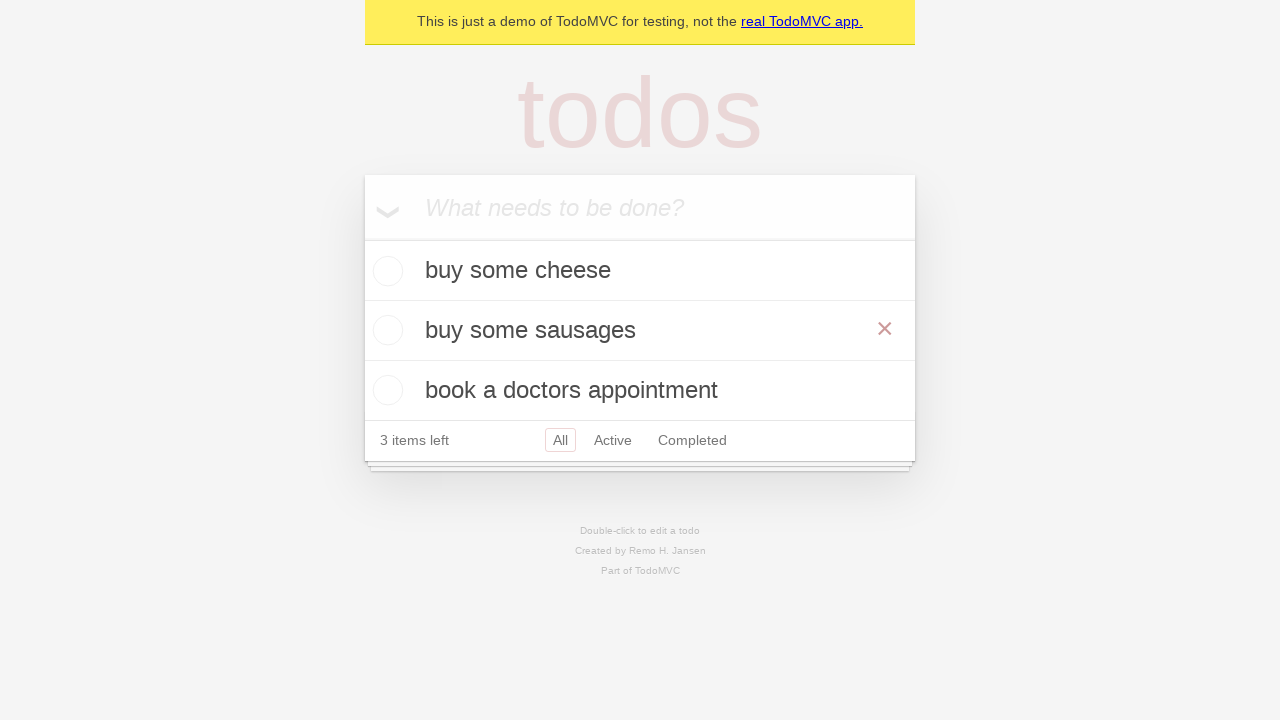

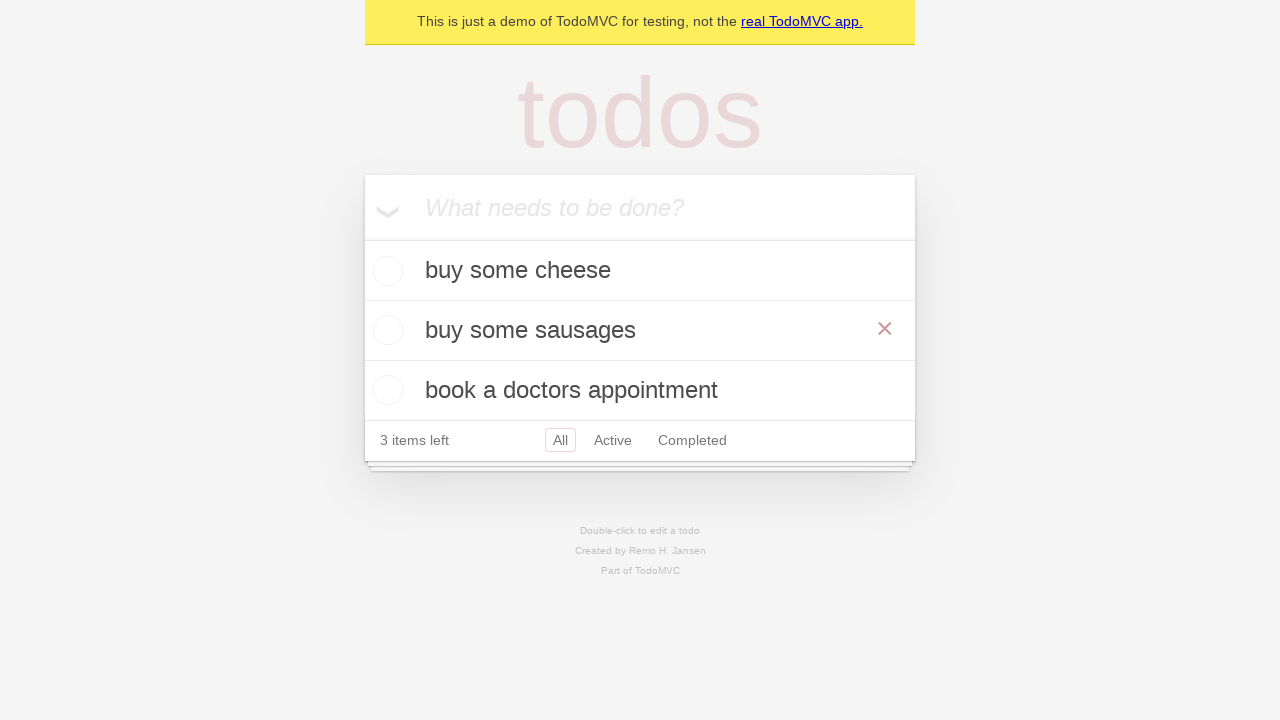